Tests alert handling functionality by triggering different types of JavaScript alerts and interacting with them

Starting URL: https://www.rahulshettyacademy.com/AutomationPractice/

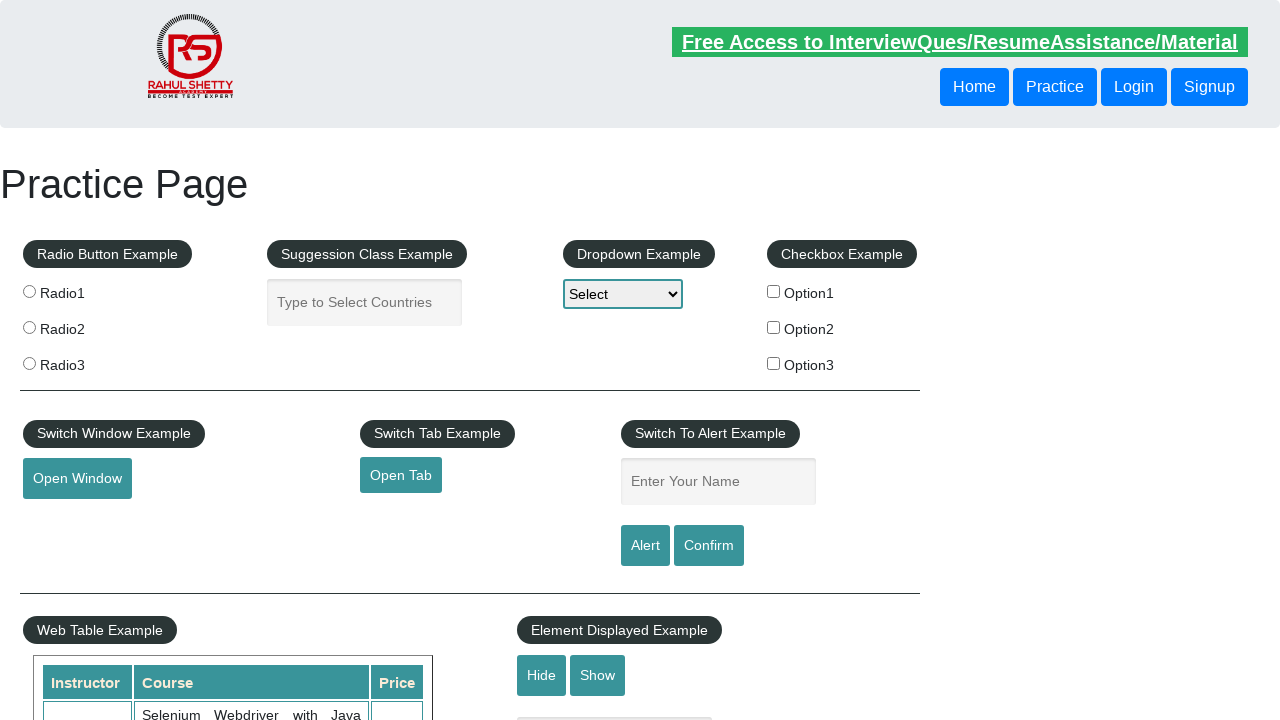

Filled name field with 'MyName' on #name
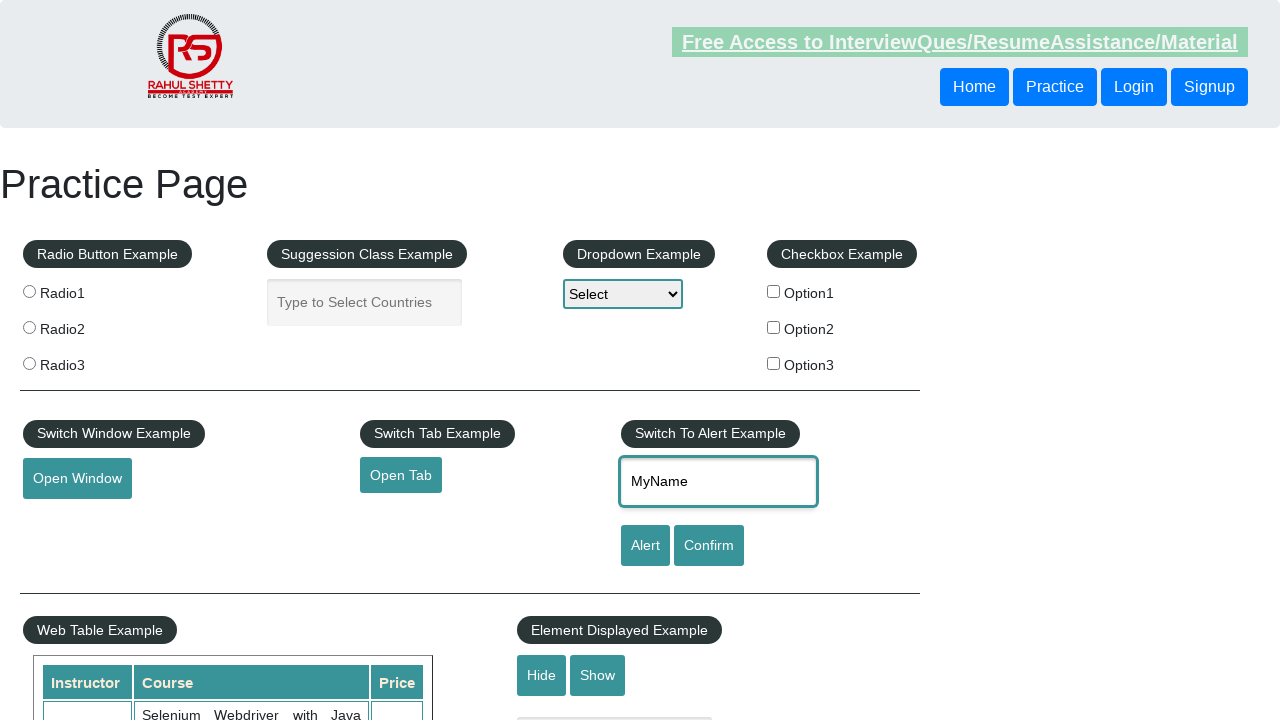

Clicked alert button to trigger simple alert at (645, 546) on [id='alertbtn']
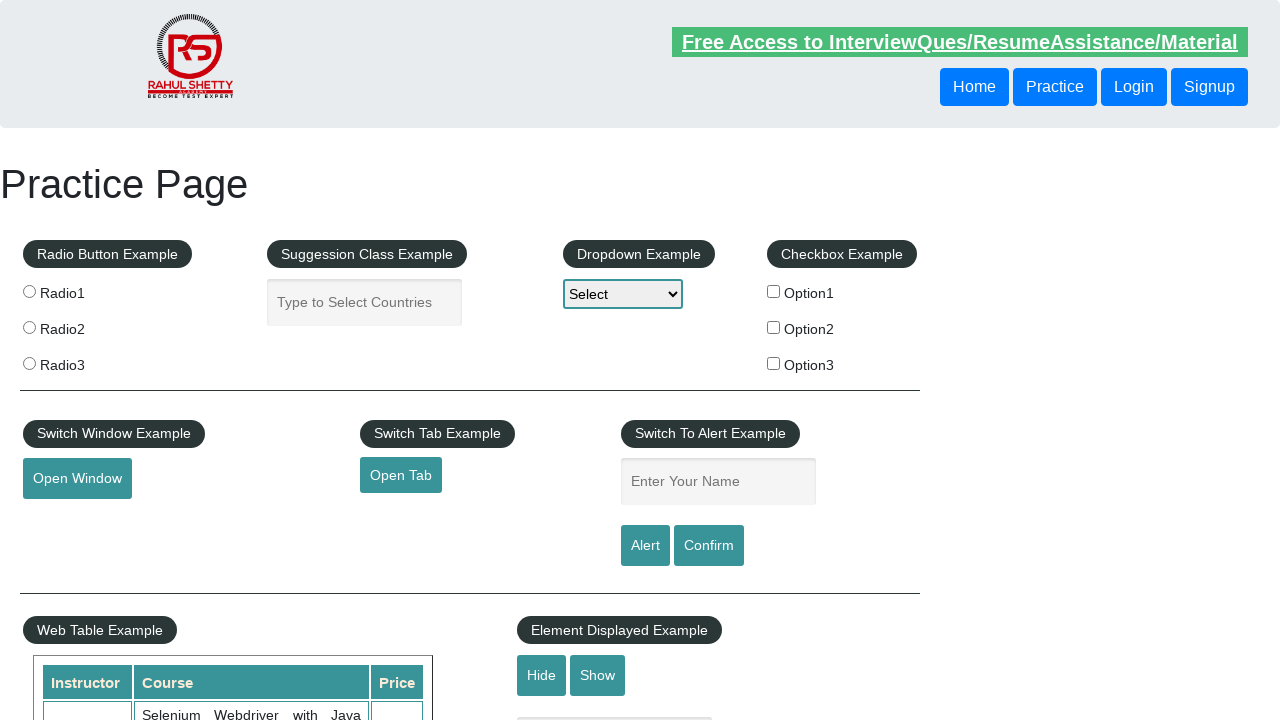

Set up alert handler to accept dialog
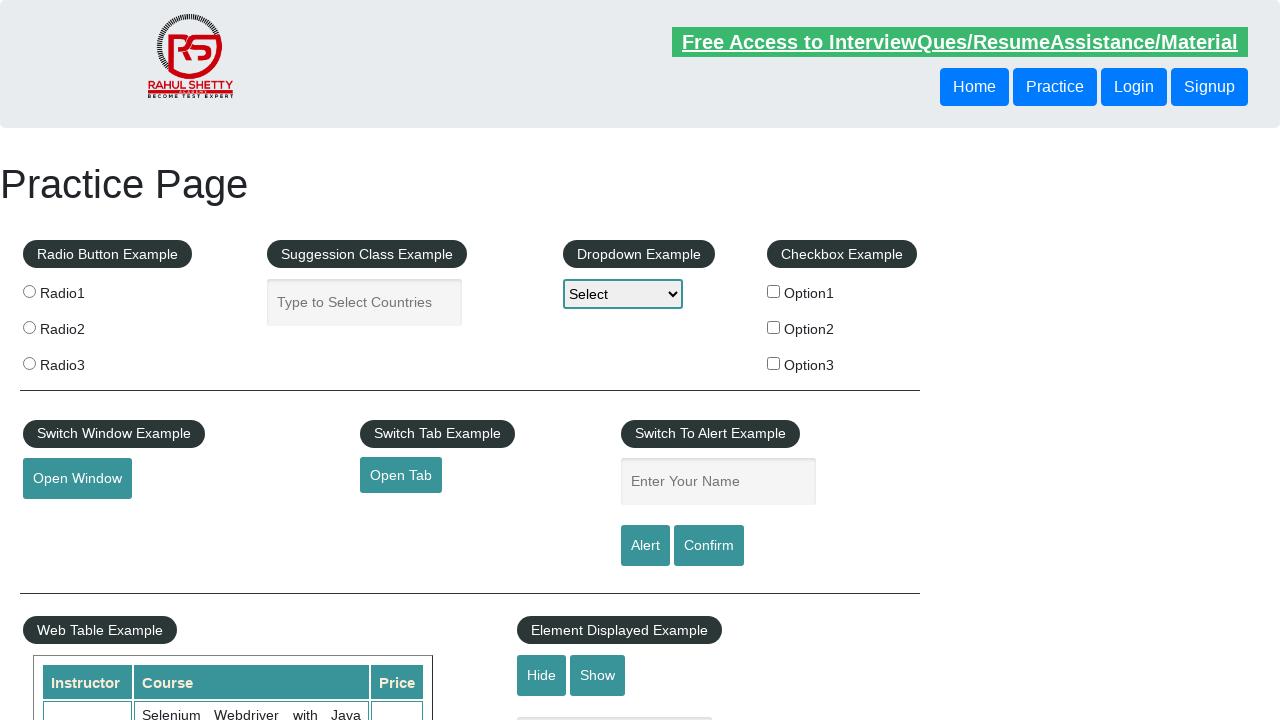

Clicked confirm button to trigger confirm dialog at (709, 546) on #confirmbtn
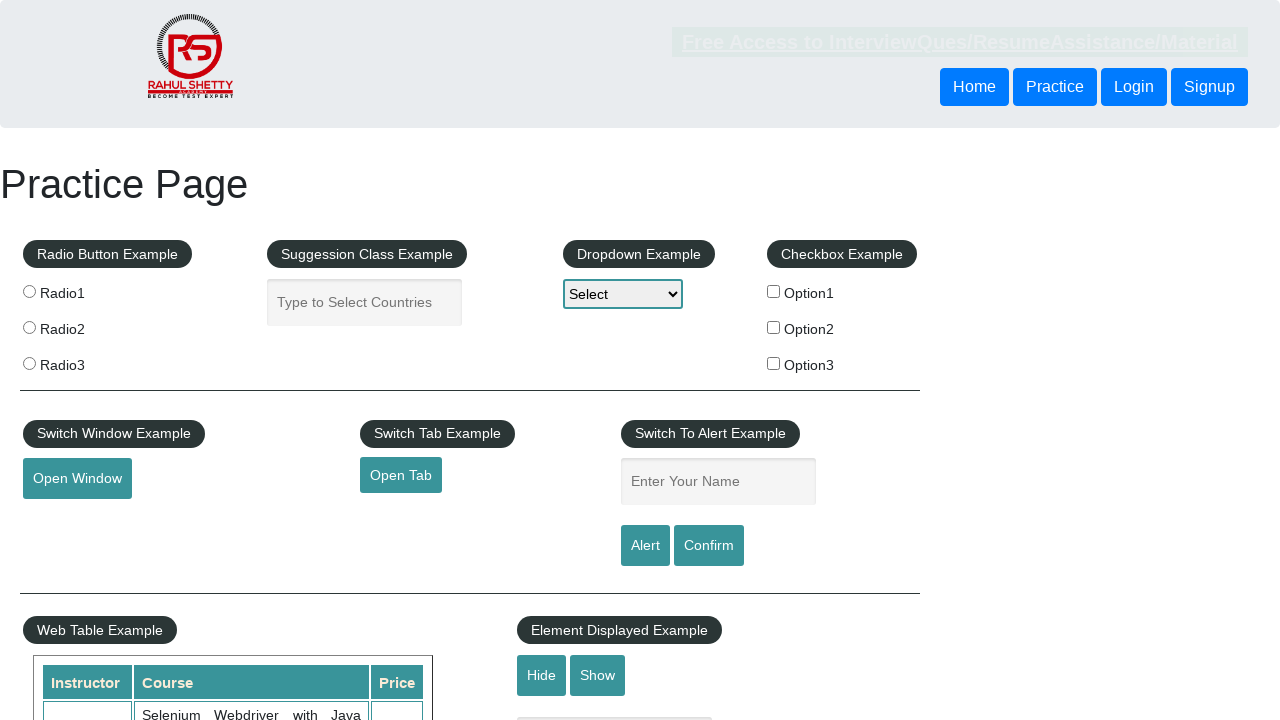

Set up confirm handler to dismiss dialog
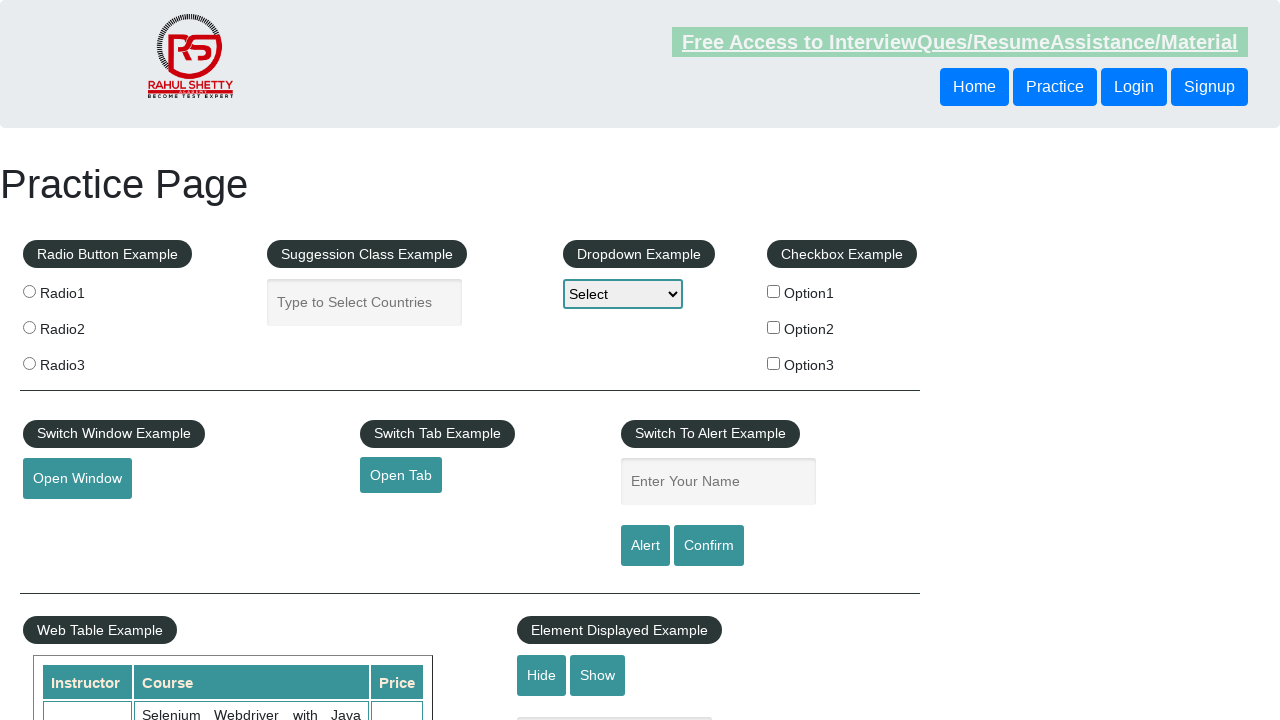

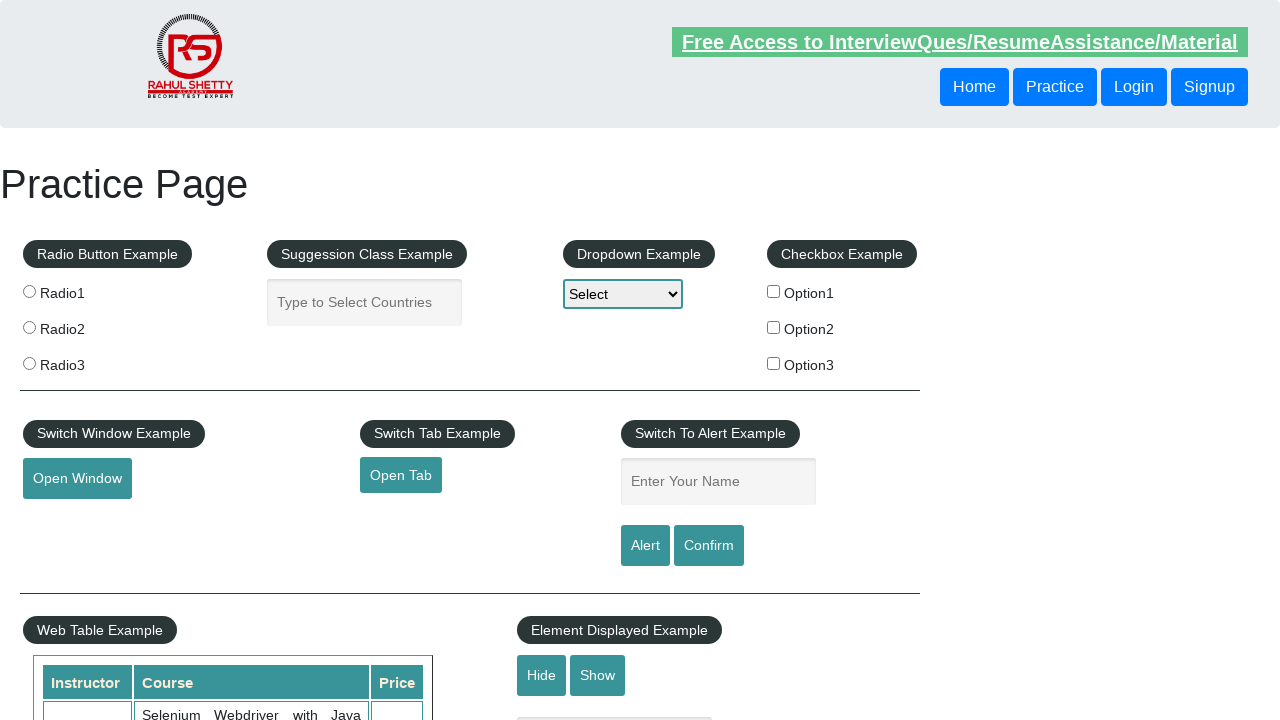